Tests calculator addition with values 25 and 25.5, expecting result 50.5 with integers-only mode disabled

Starting URL: https://testsheepnz.github.io/BasicCalculator.html#main-body

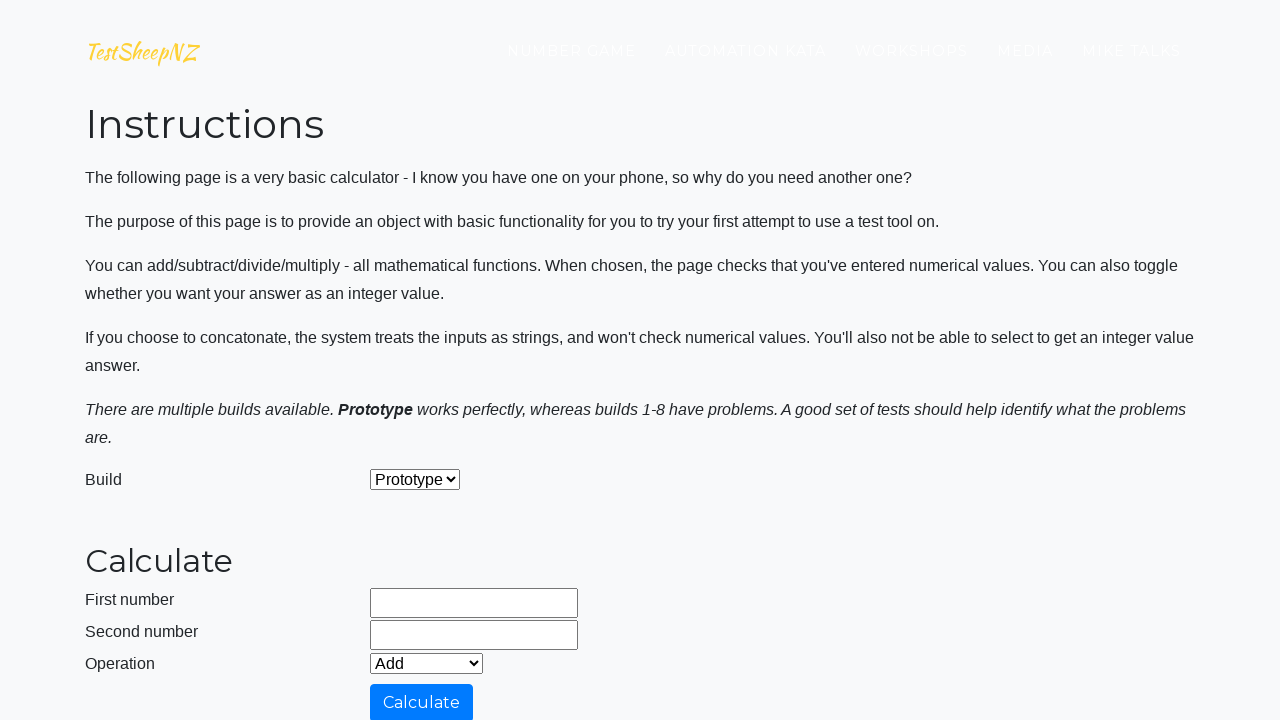

Filled first number input with 25 on input[name='number1']
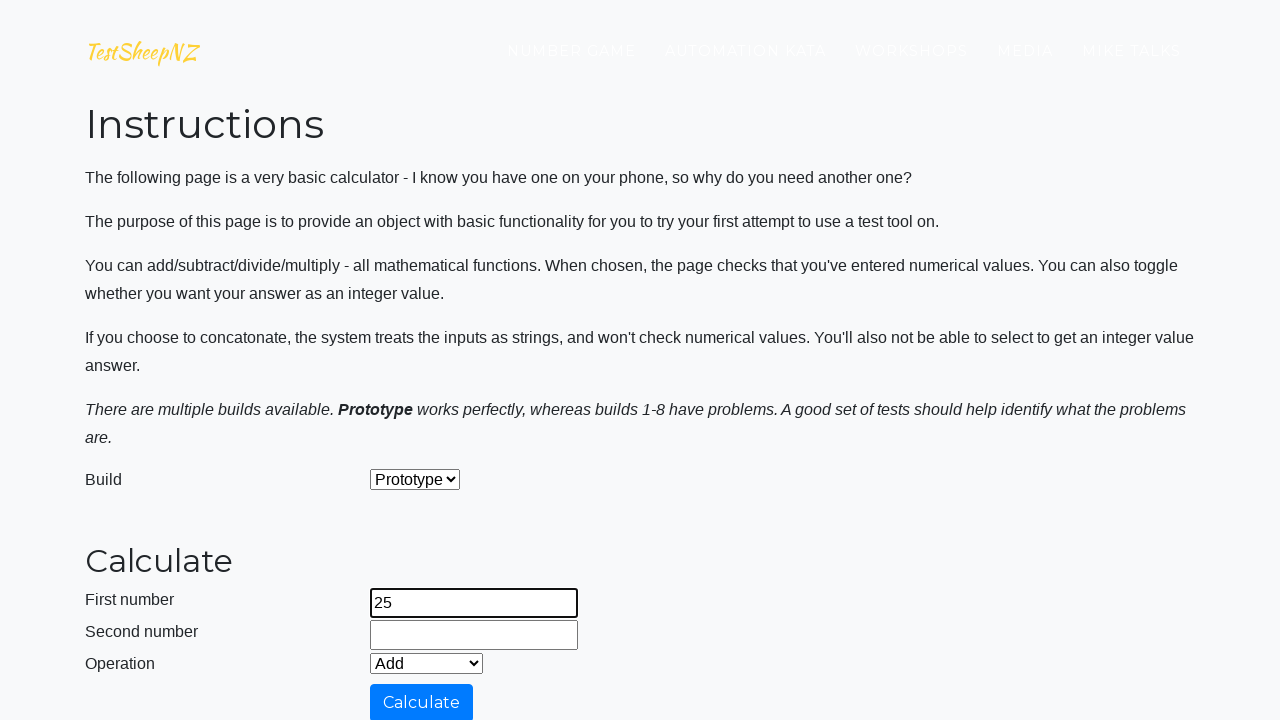

Filled second number input with 25.5 on input[name='number2']
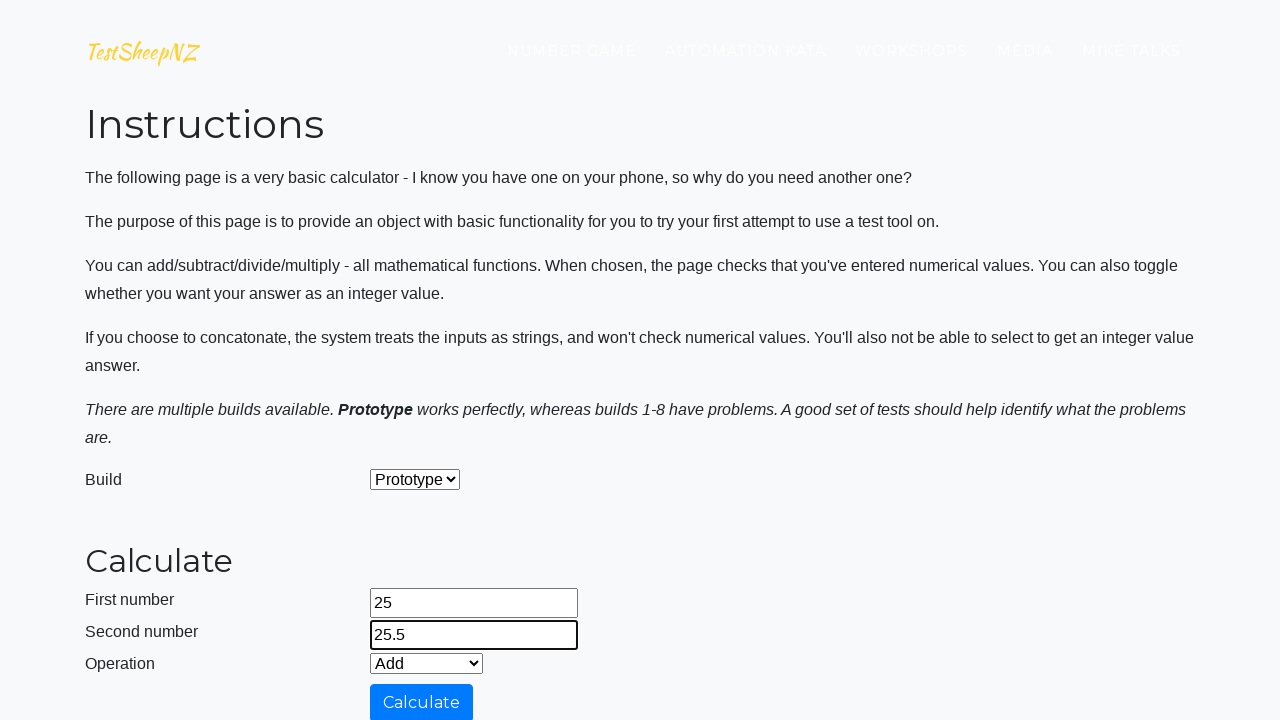

Verified integers-only mode checkbox is unchecked
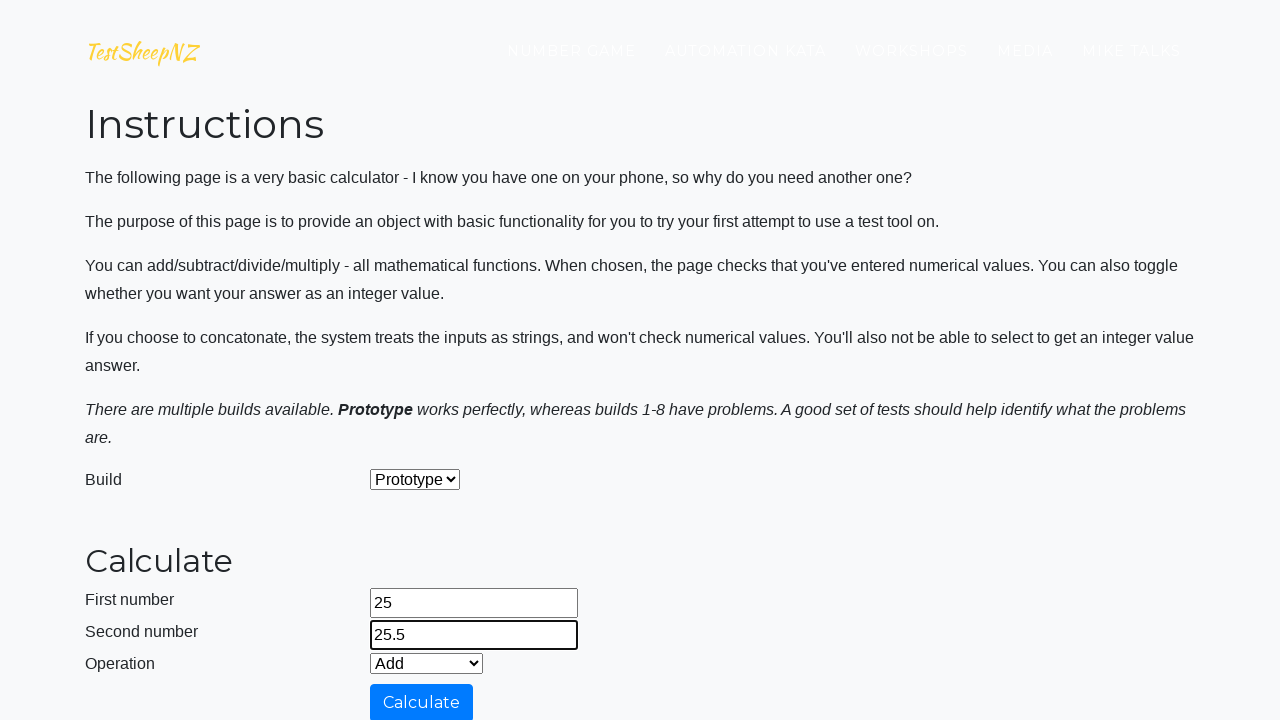

Clicked calculate button at (422, 701) on #calculateButton
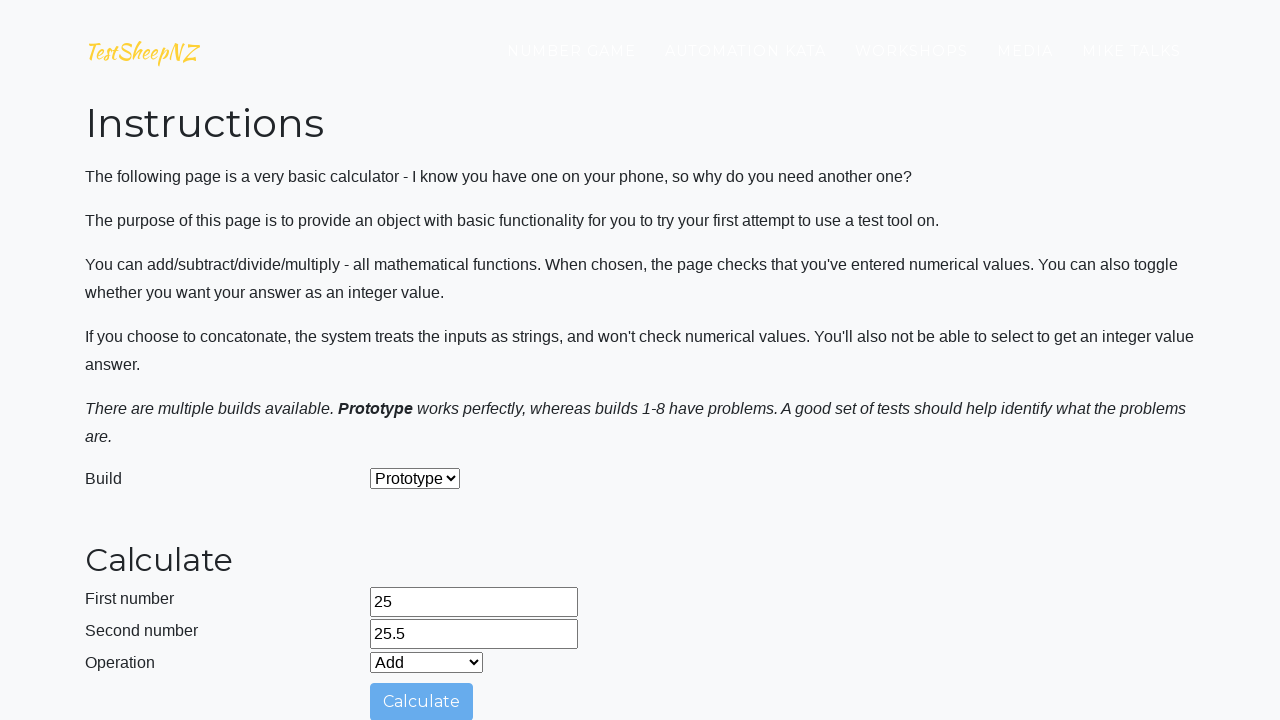

Verified calculation result is 50.5
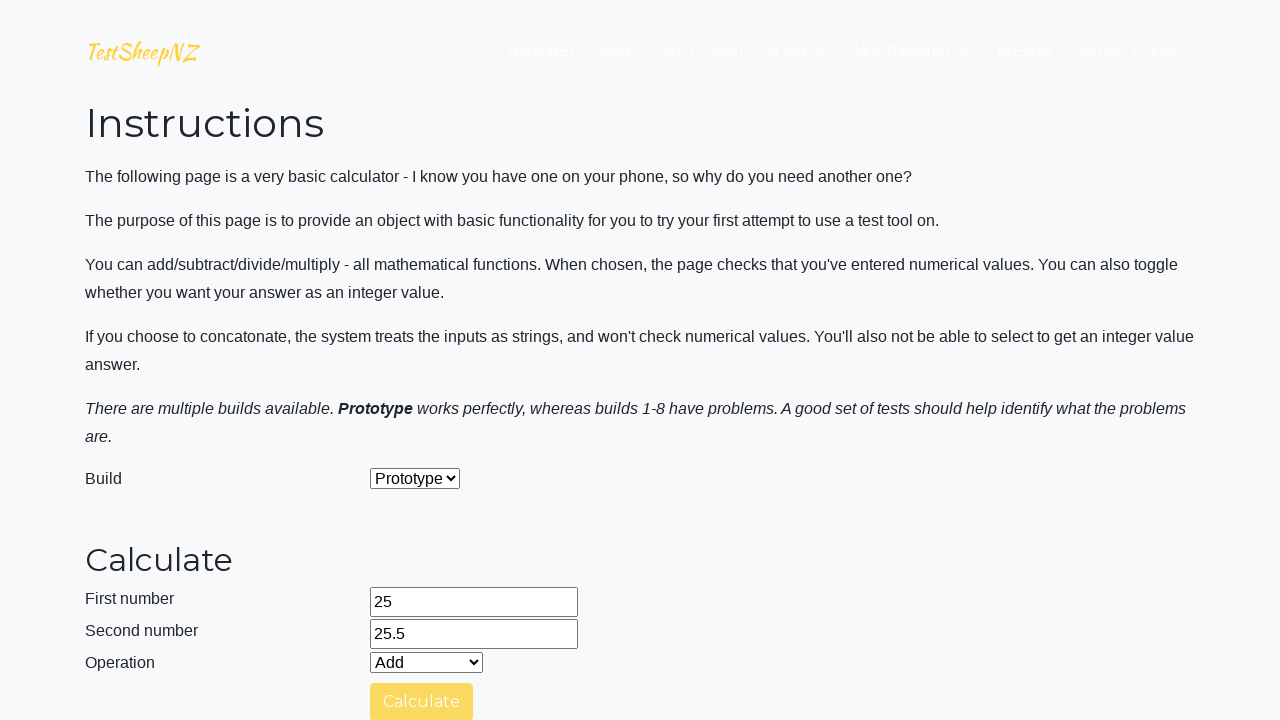

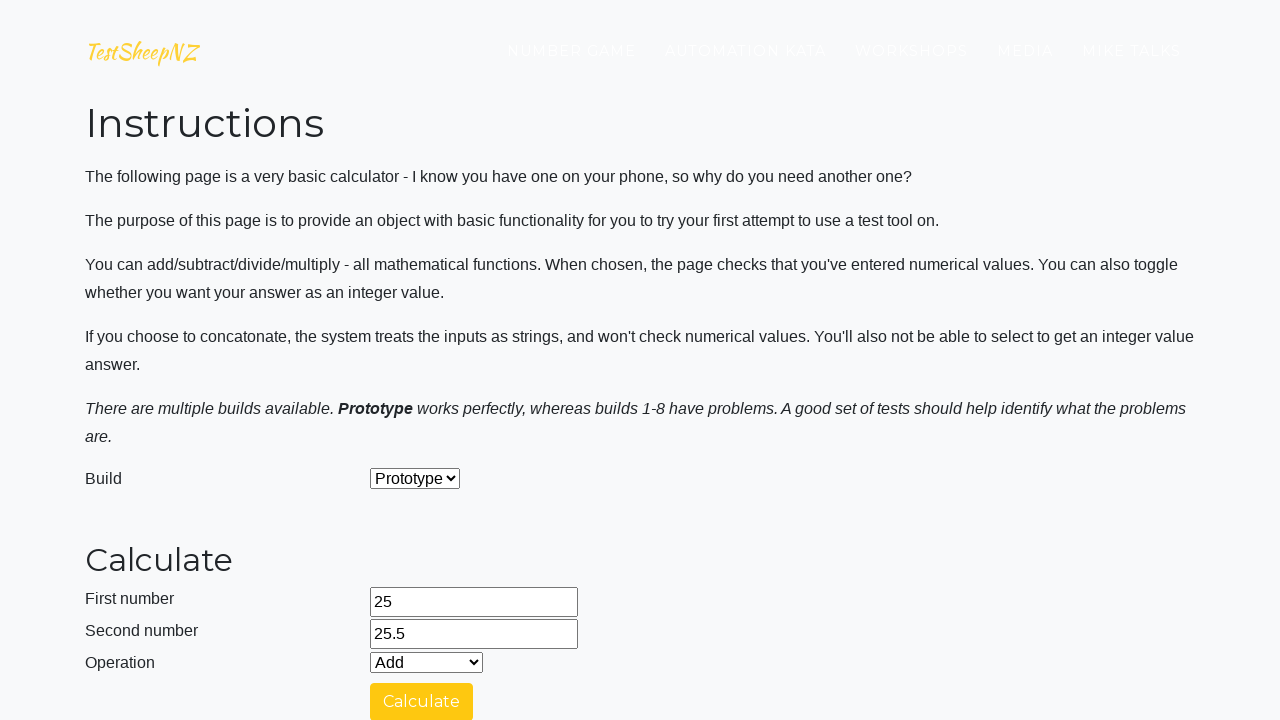